Tests the add/remove elements functionality by clicking the "Add Element" button a random number of times, then clicking "Delete" buttons a random number of times, and verifying the remaining element count.

Starting URL: http://the-internet.herokuapp.com/add_remove_elements/

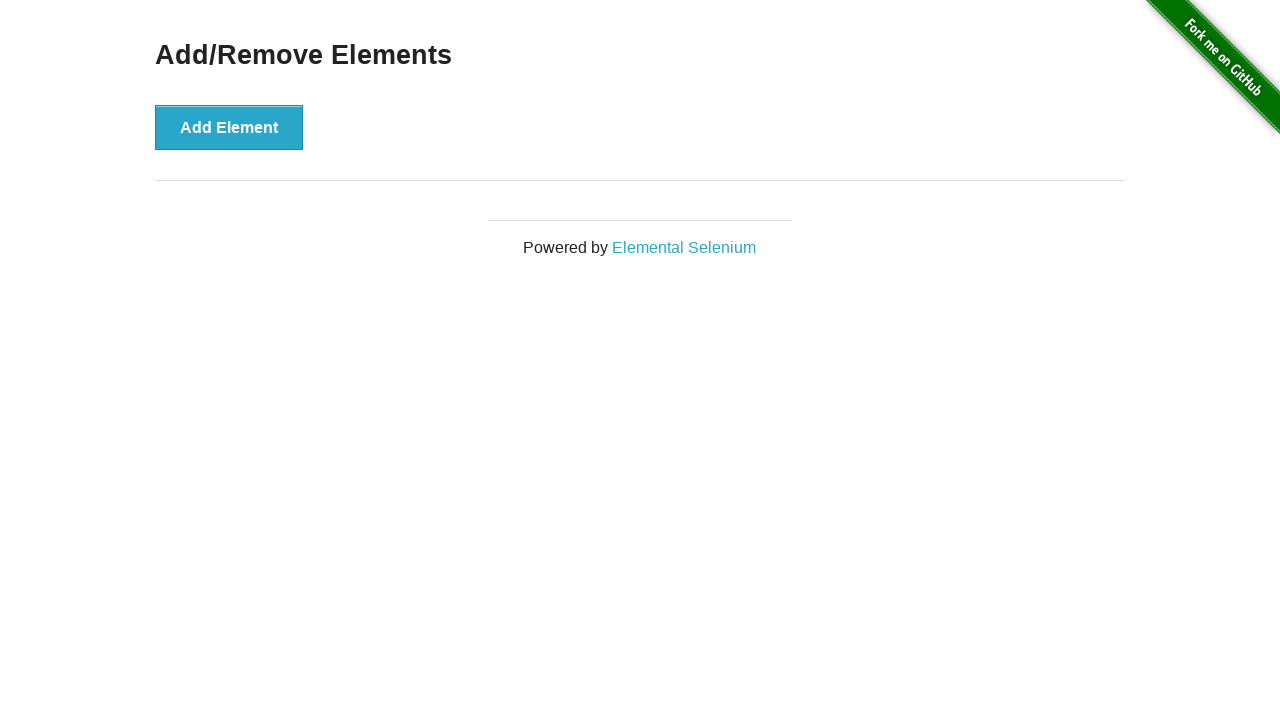

Generated random number of elements to create: 5
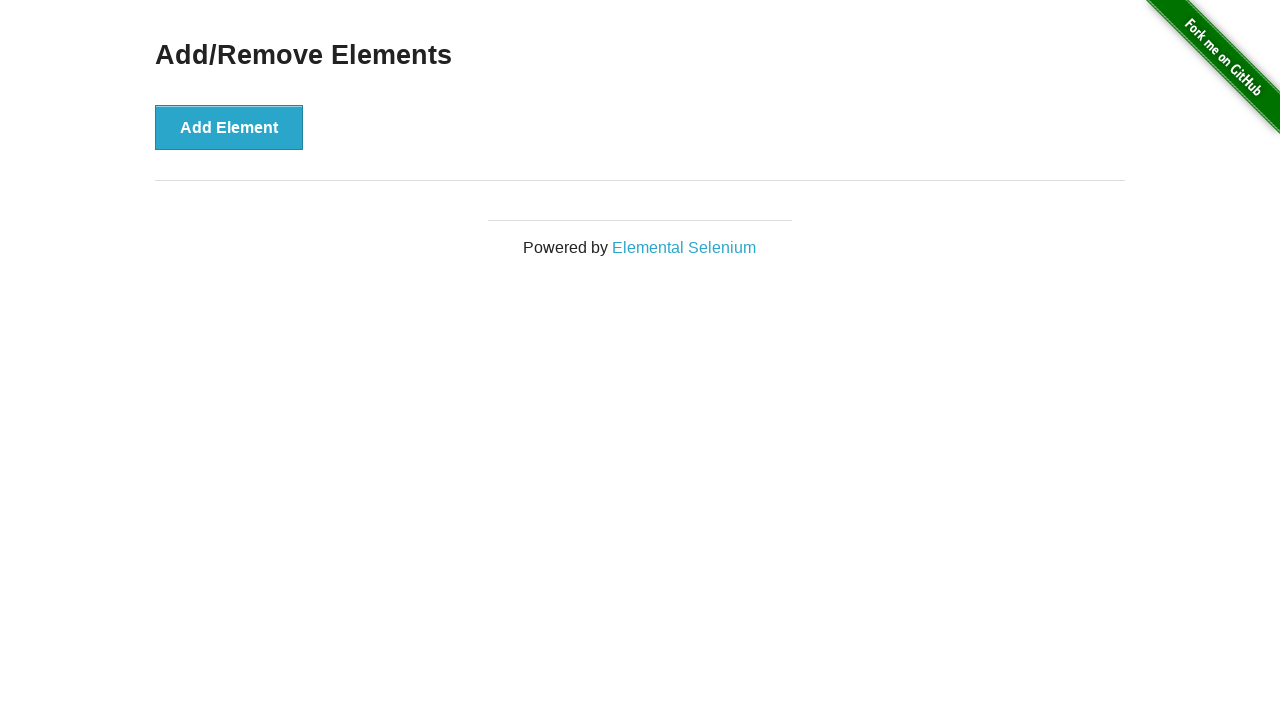

Clicked 'Add Element' button (iteration 1 of 6) at (229, 127) on button[onclick='addElement()']
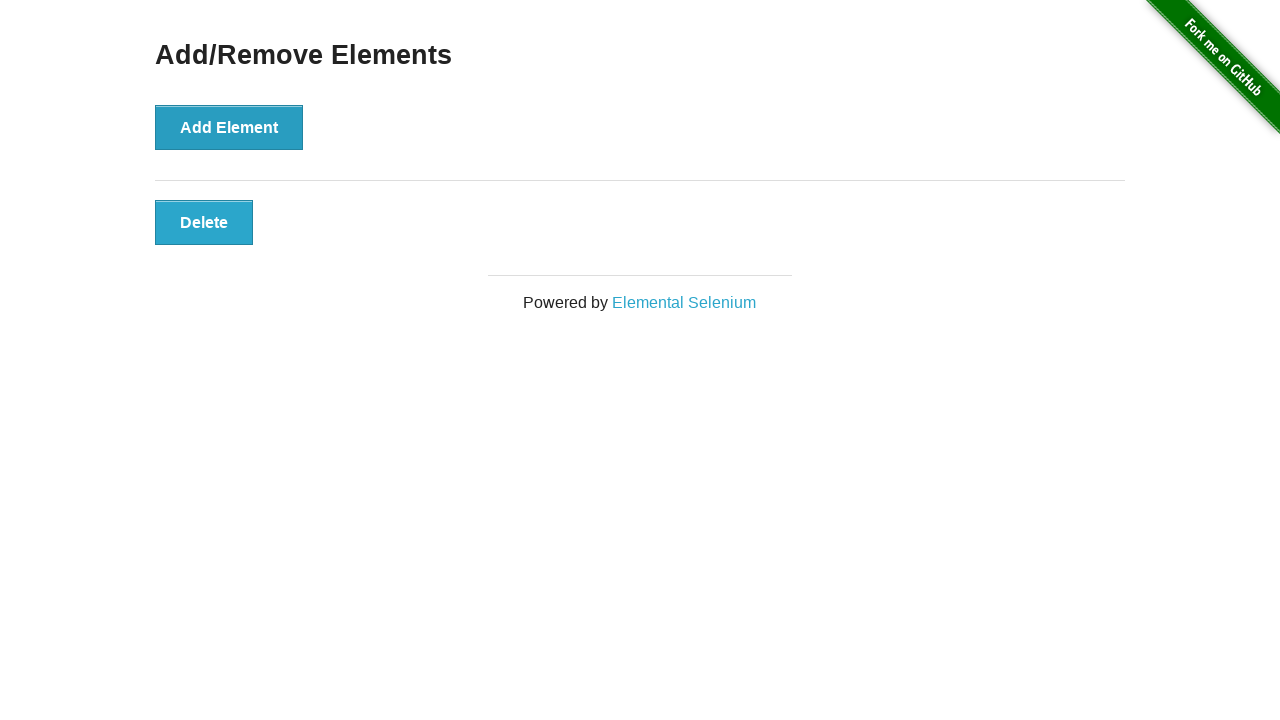

Clicked 'Add Element' button (iteration 2 of 6) at (229, 127) on button[onclick='addElement()']
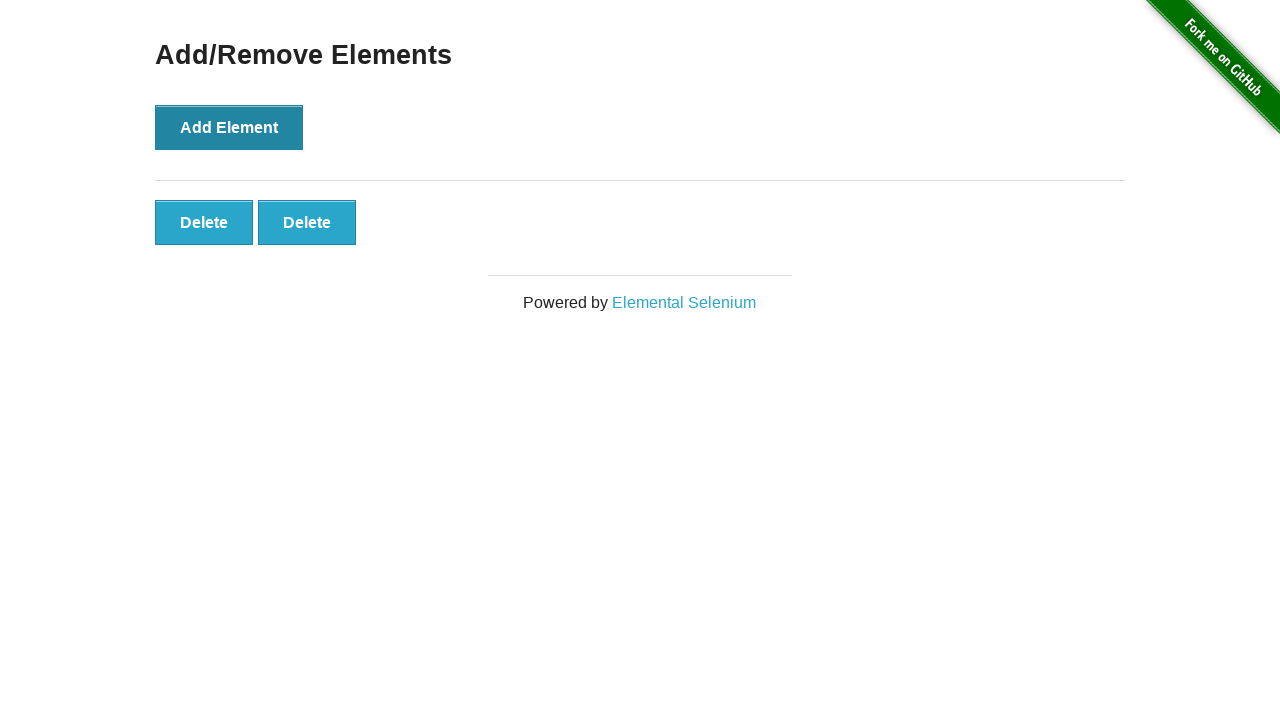

Clicked 'Add Element' button (iteration 3 of 6) at (229, 127) on button[onclick='addElement()']
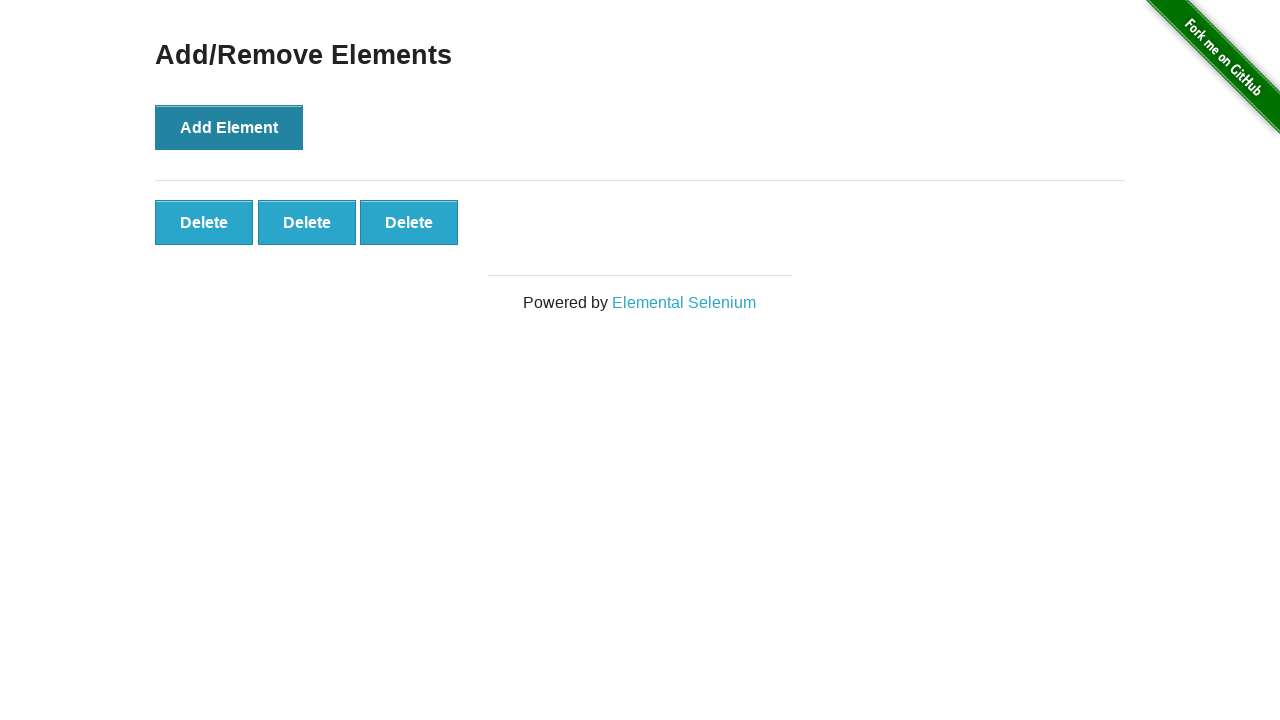

Clicked 'Add Element' button (iteration 4 of 6) at (229, 127) on button[onclick='addElement()']
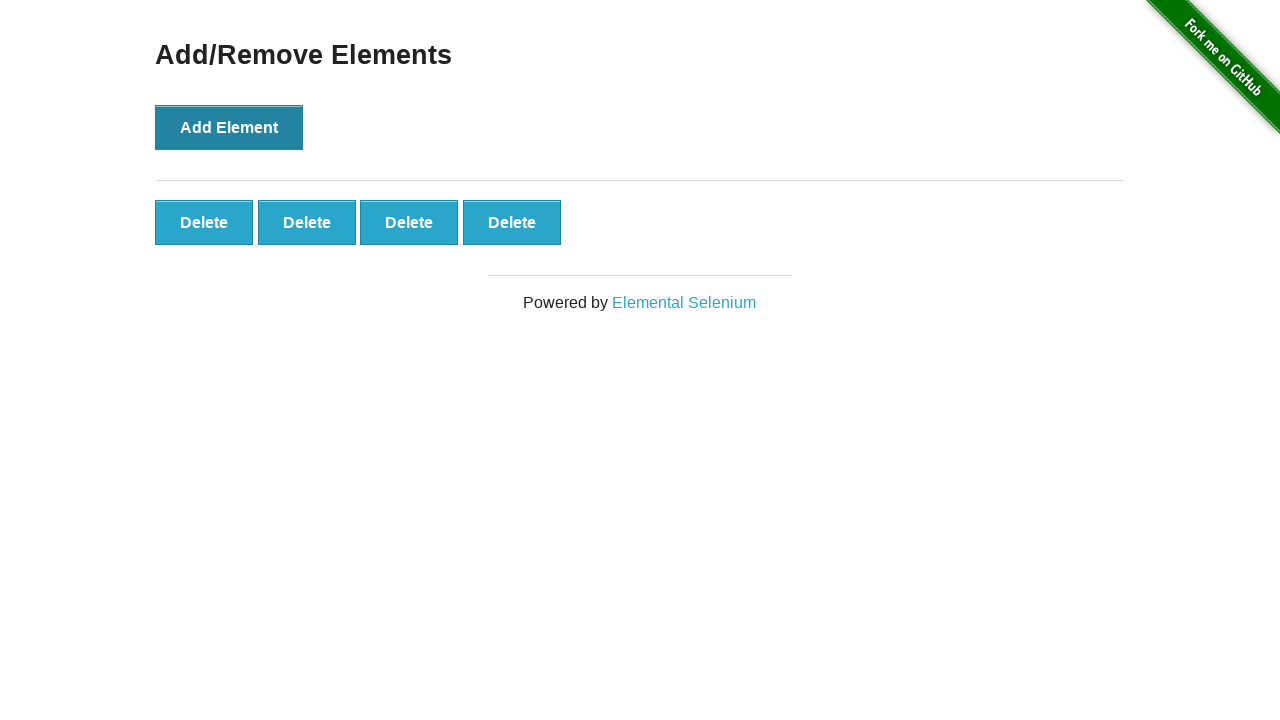

Clicked 'Add Element' button (iteration 5 of 6) at (229, 127) on button[onclick='addElement()']
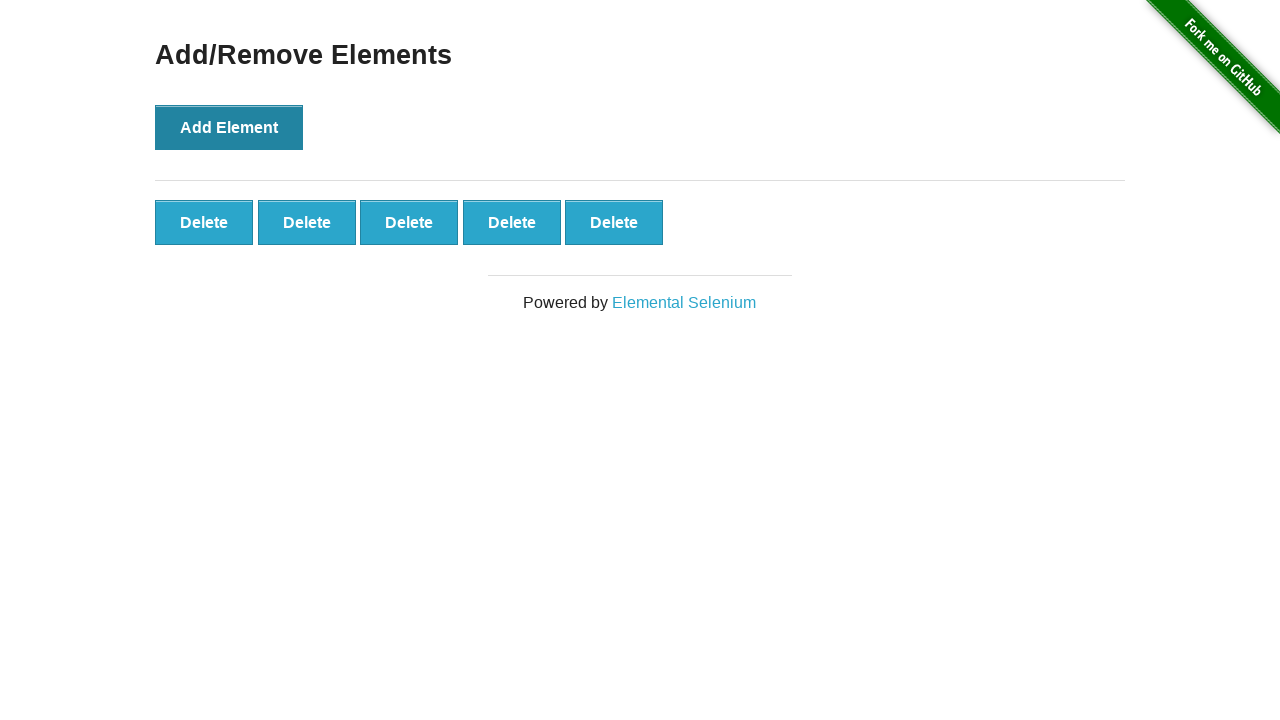

Clicked 'Add Element' button (iteration 6 of 6) at (229, 127) on button[onclick='addElement()']
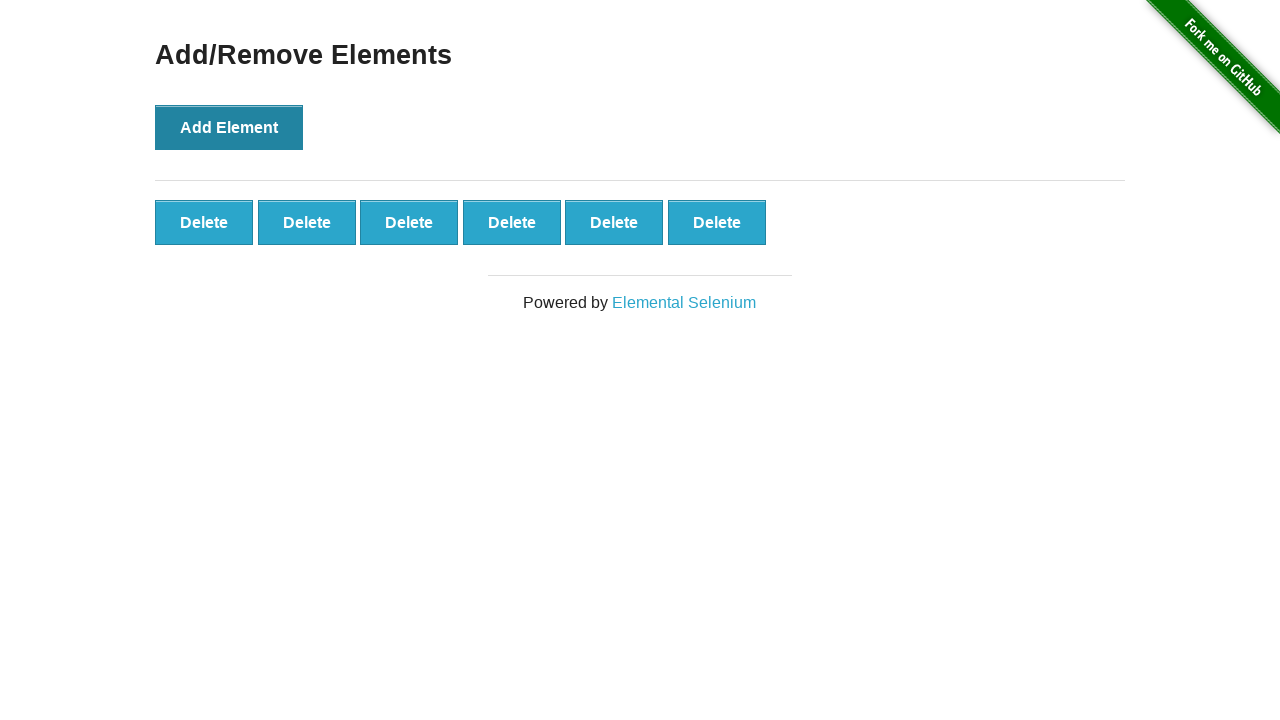

Generated random number of elements to delete: 7
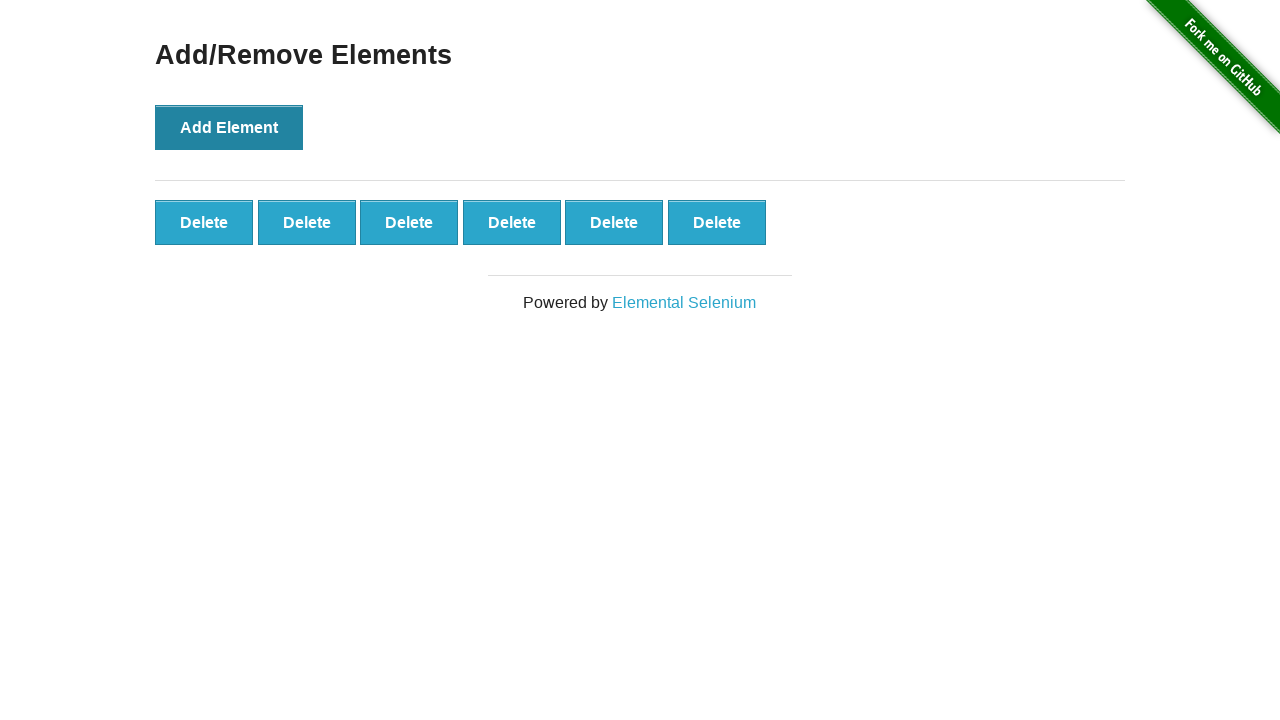

Clicked 'Delete' button (iteration 1 of 8) at (204, 222) on button[onclick='deleteElement()']
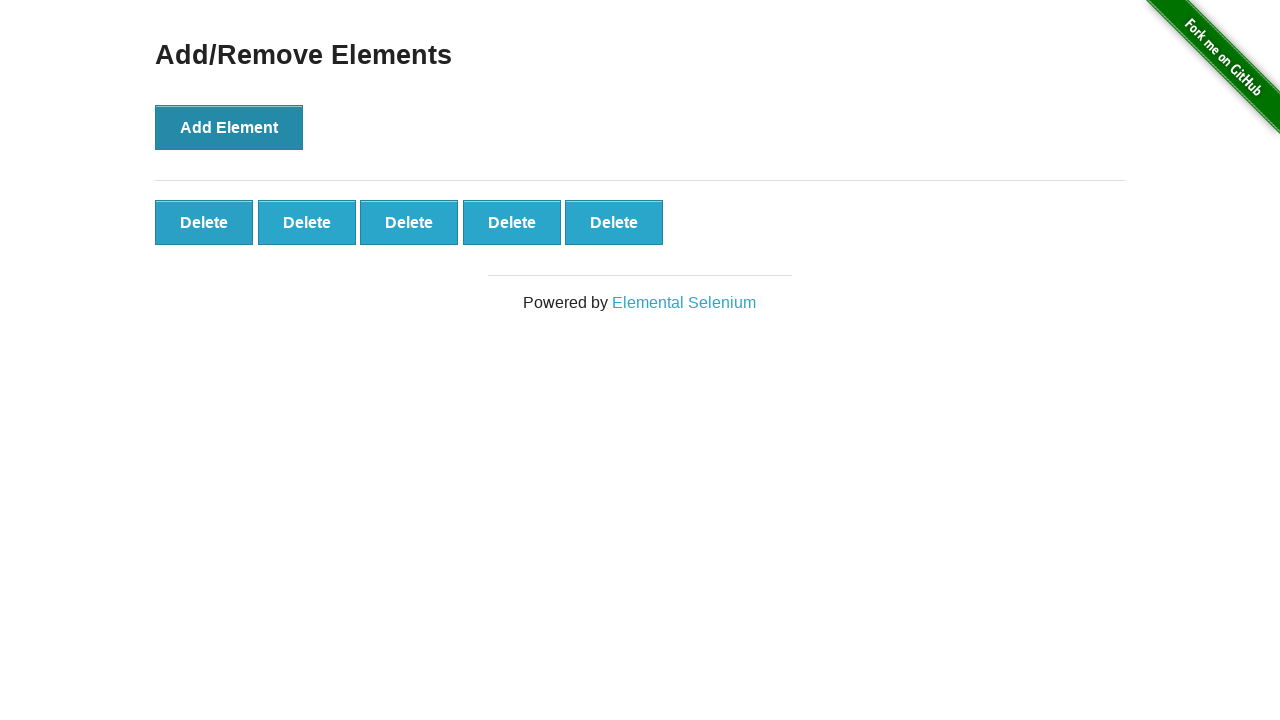

Clicked 'Delete' button (iteration 2 of 8) at (204, 222) on button[onclick='deleteElement()']
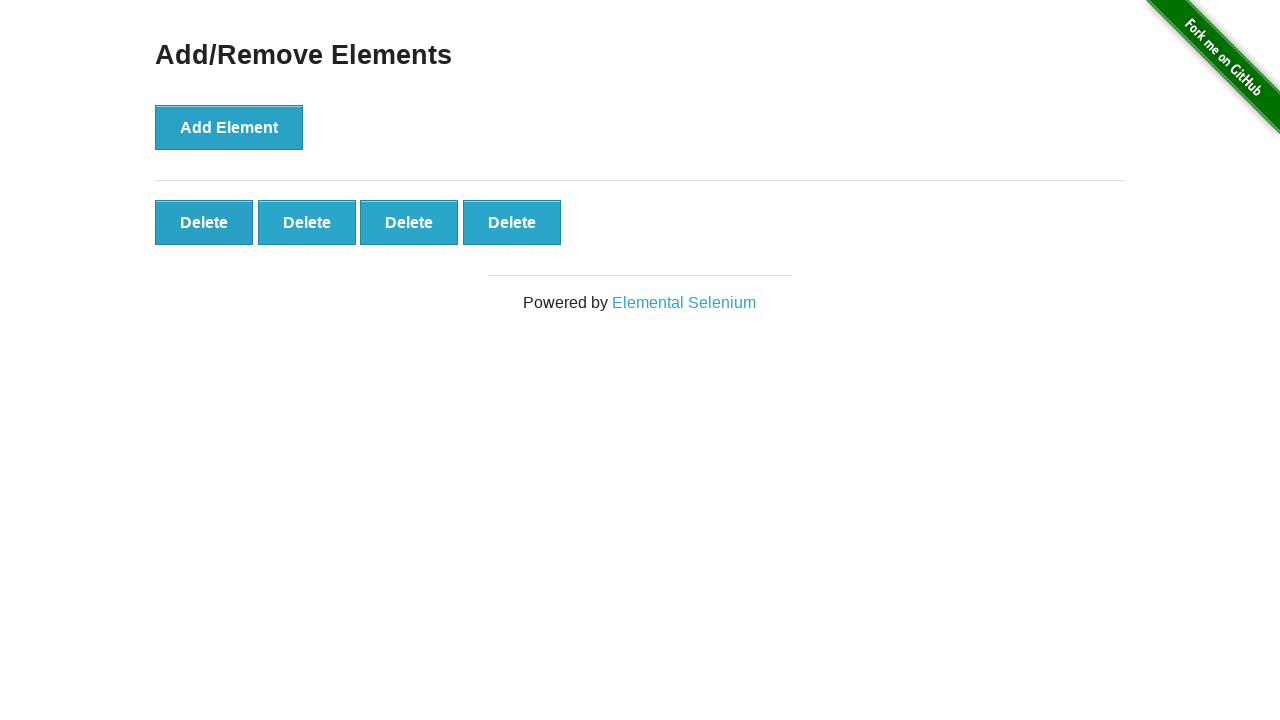

Clicked 'Delete' button (iteration 3 of 8) at (204, 222) on button[onclick='deleteElement()']
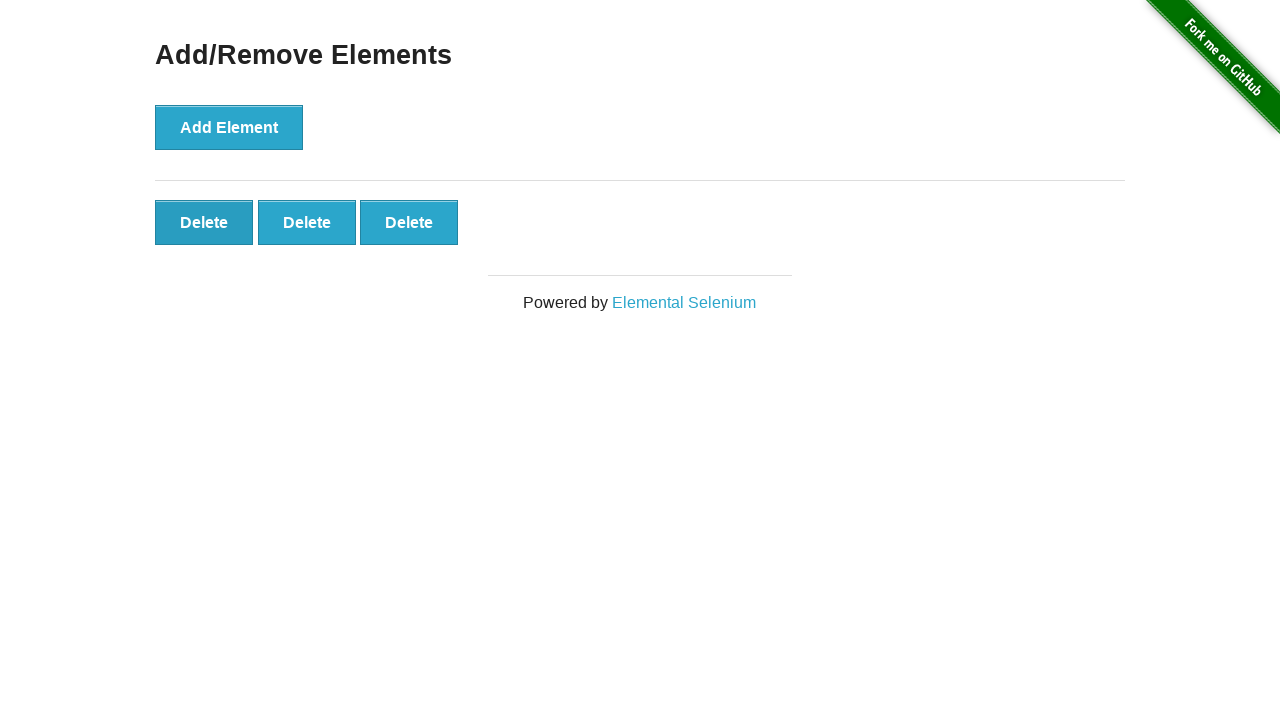

Clicked 'Delete' button (iteration 4 of 8) at (204, 222) on button[onclick='deleteElement()']
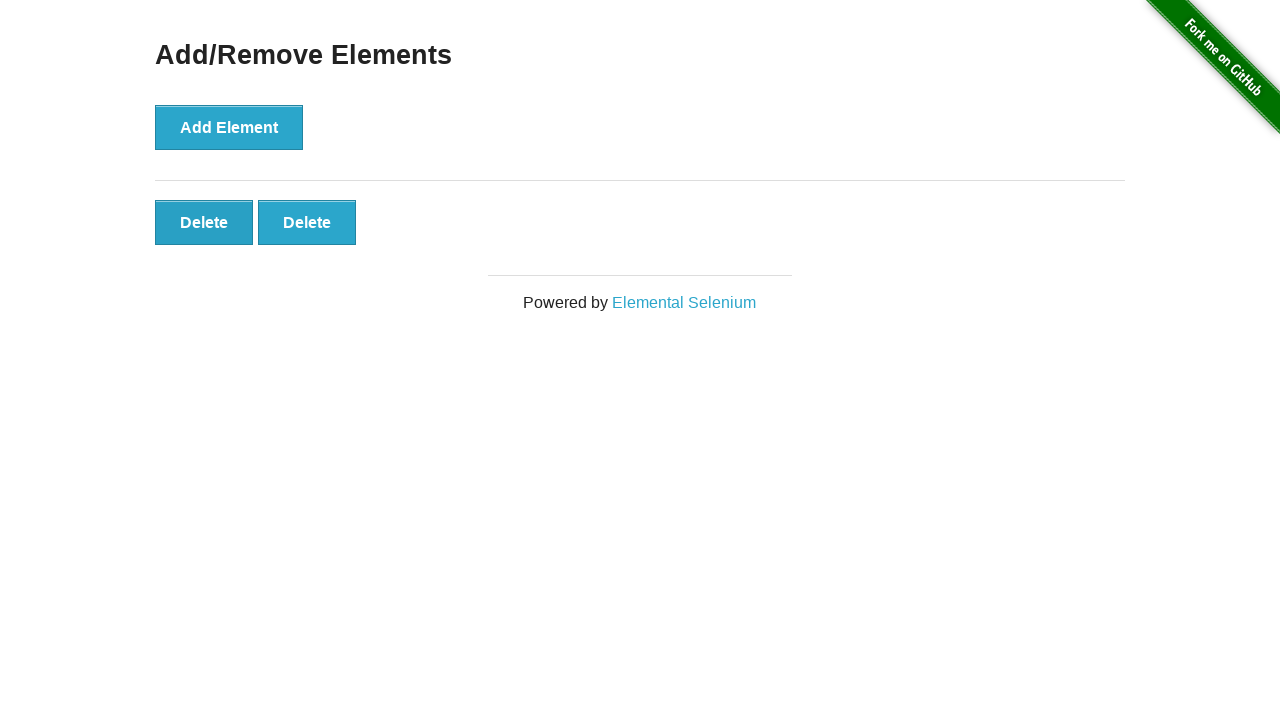

Clicked 'Delete' button (iteration 5 of 8) at (204, 222) on button[onclick='deleteElement()']
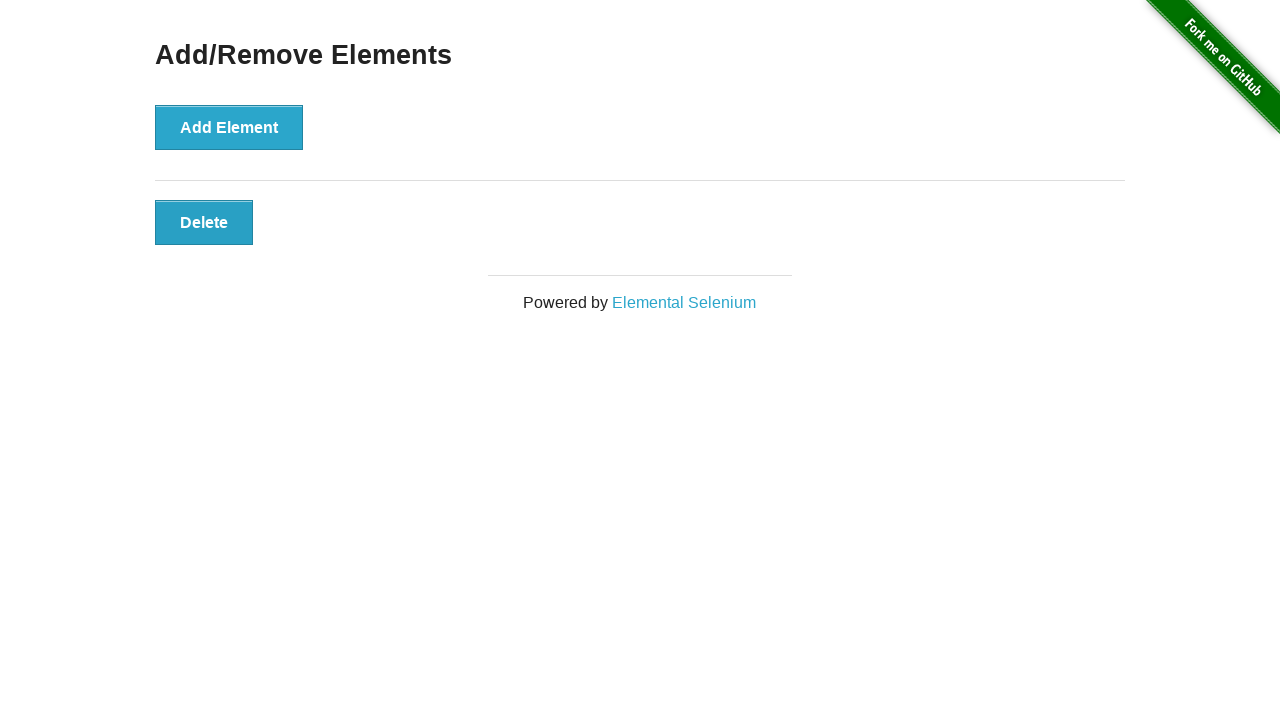

Clicked 'Delete' button (iteration 6 of 8) at (204, 222) on button[onclick='deleteElement()']
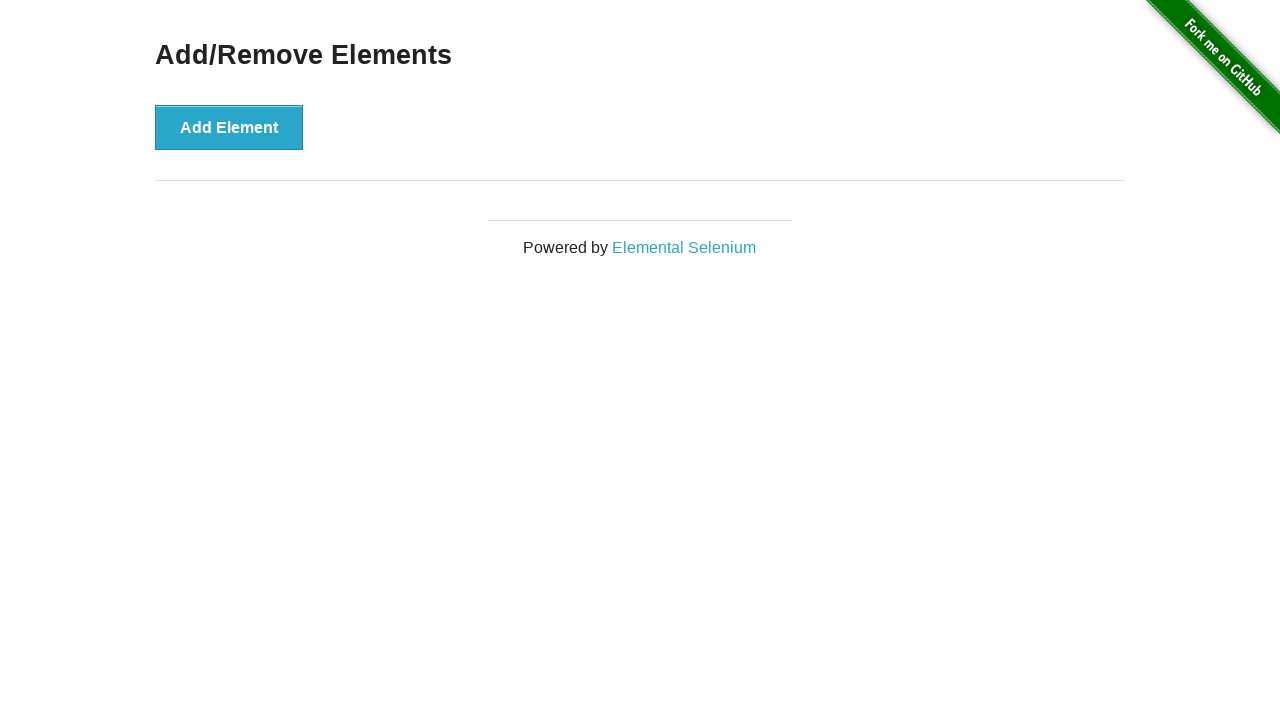

Exception caught: No more elements to delete on button[onclick='deleteElement()']
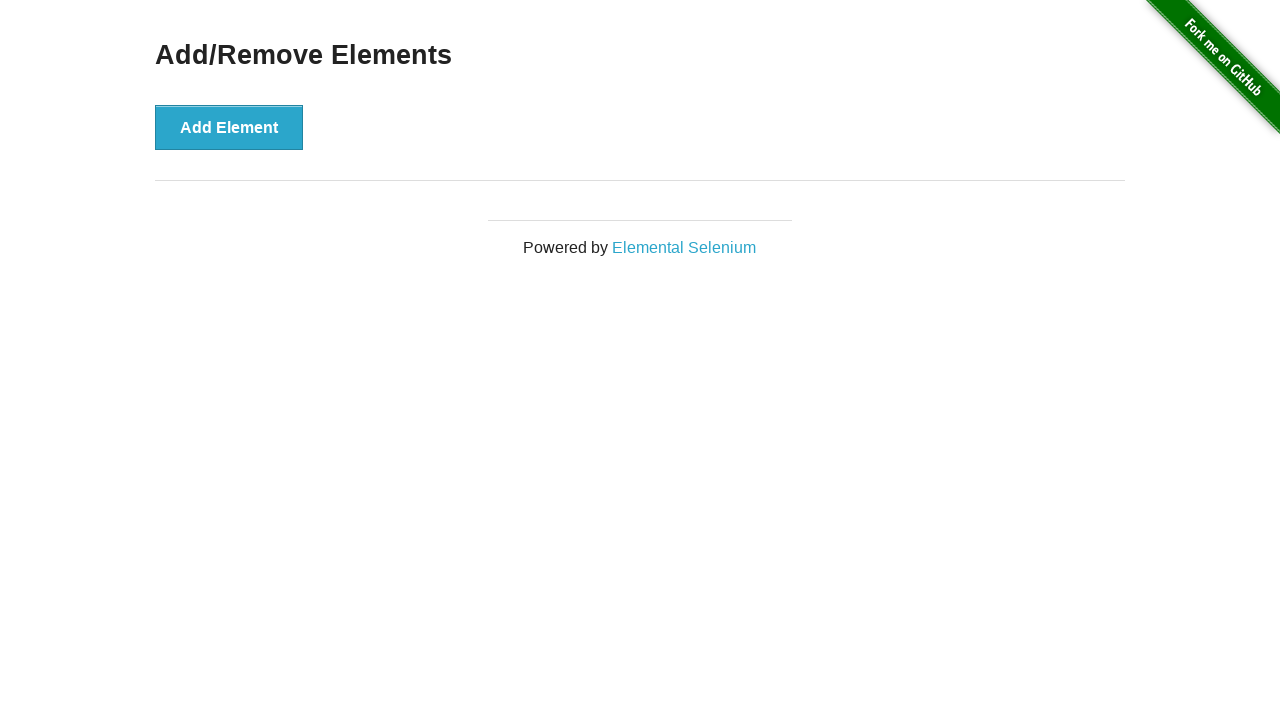

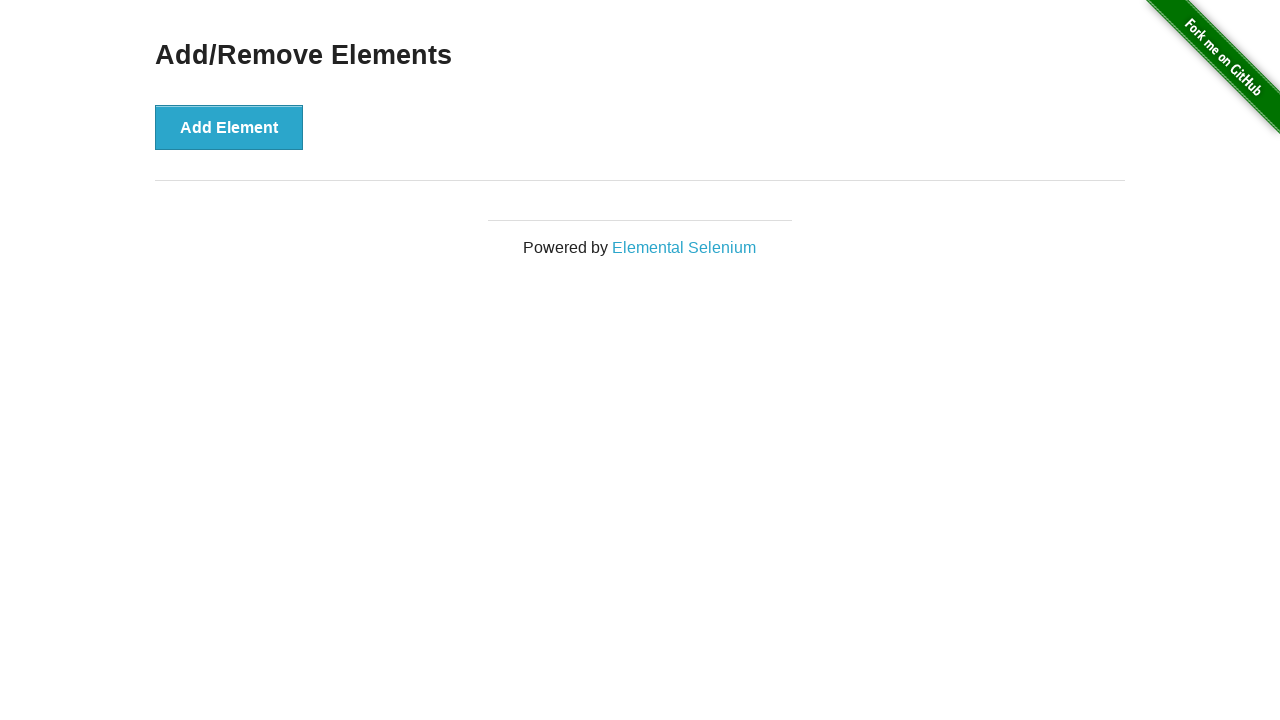